Tests the search functionality on an e-commerce demo site by entering "for" in the search field, clicking search, and verifying that the expected books appear in the results.

Starting URL: https://danube-web.shop/

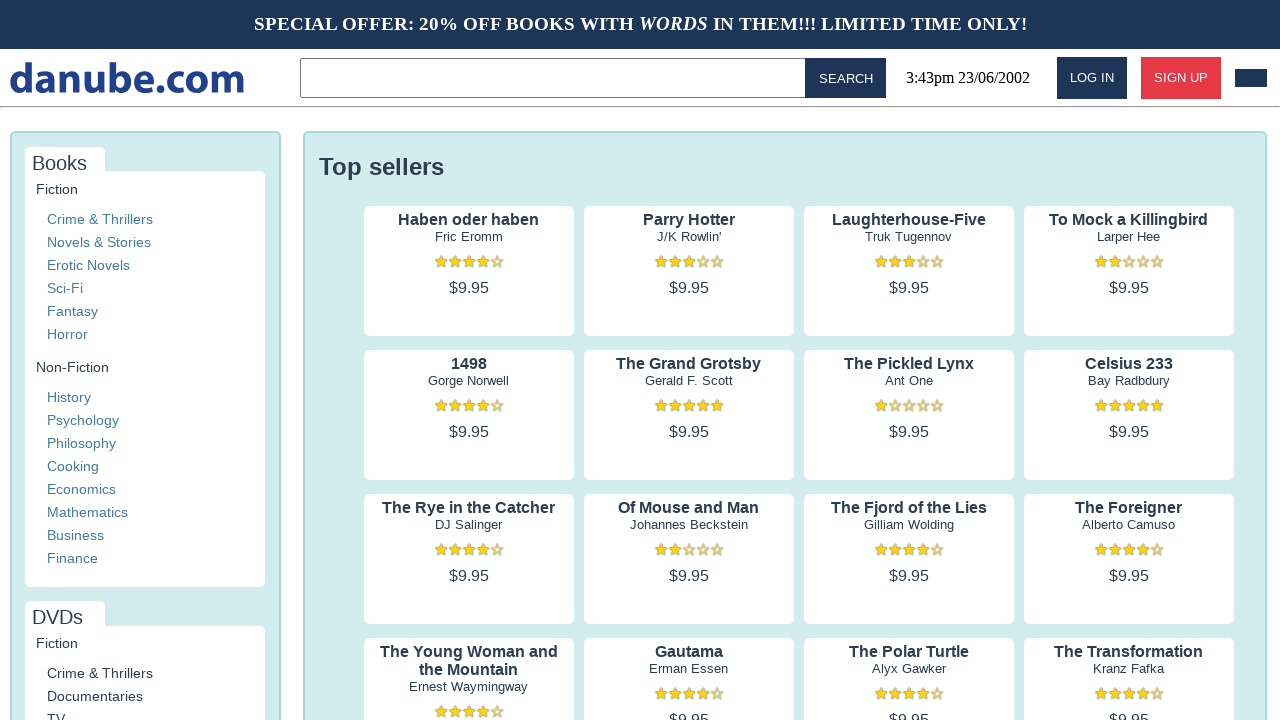

Clicked on the search input field in the topbar at (556, 78) on .topbar > input
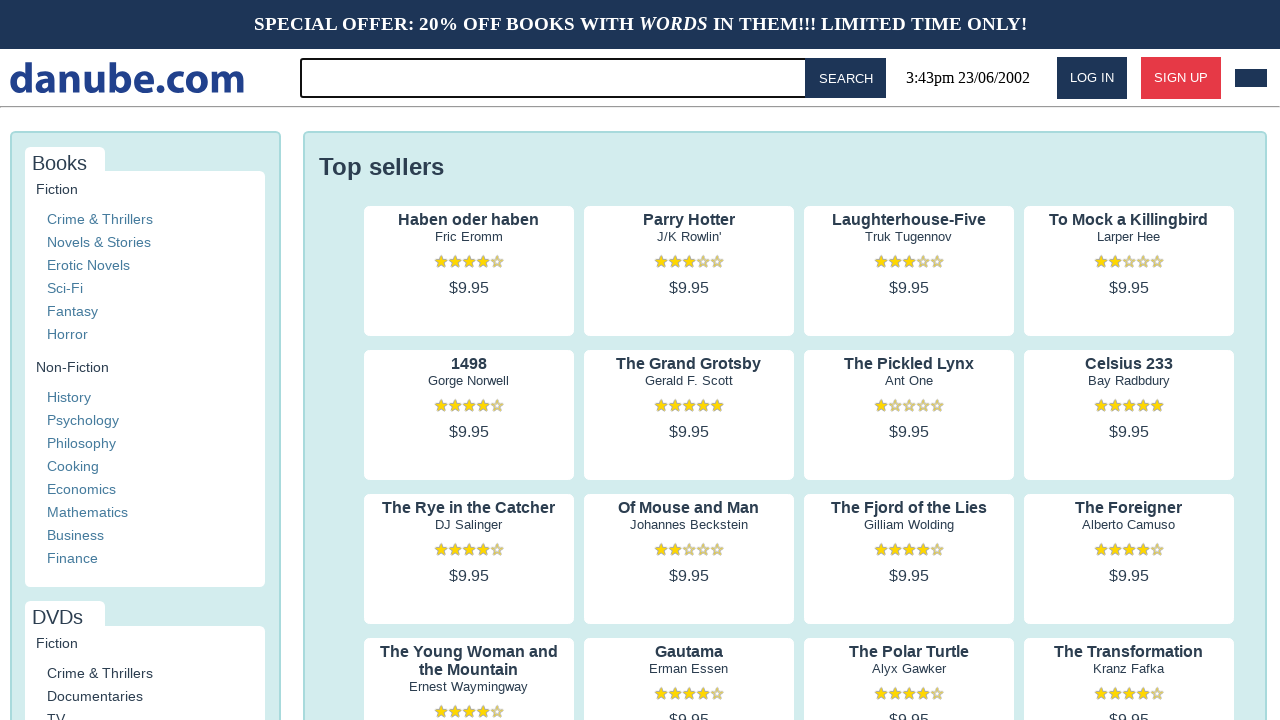

Entered 'for' in the search field on .topbar > input
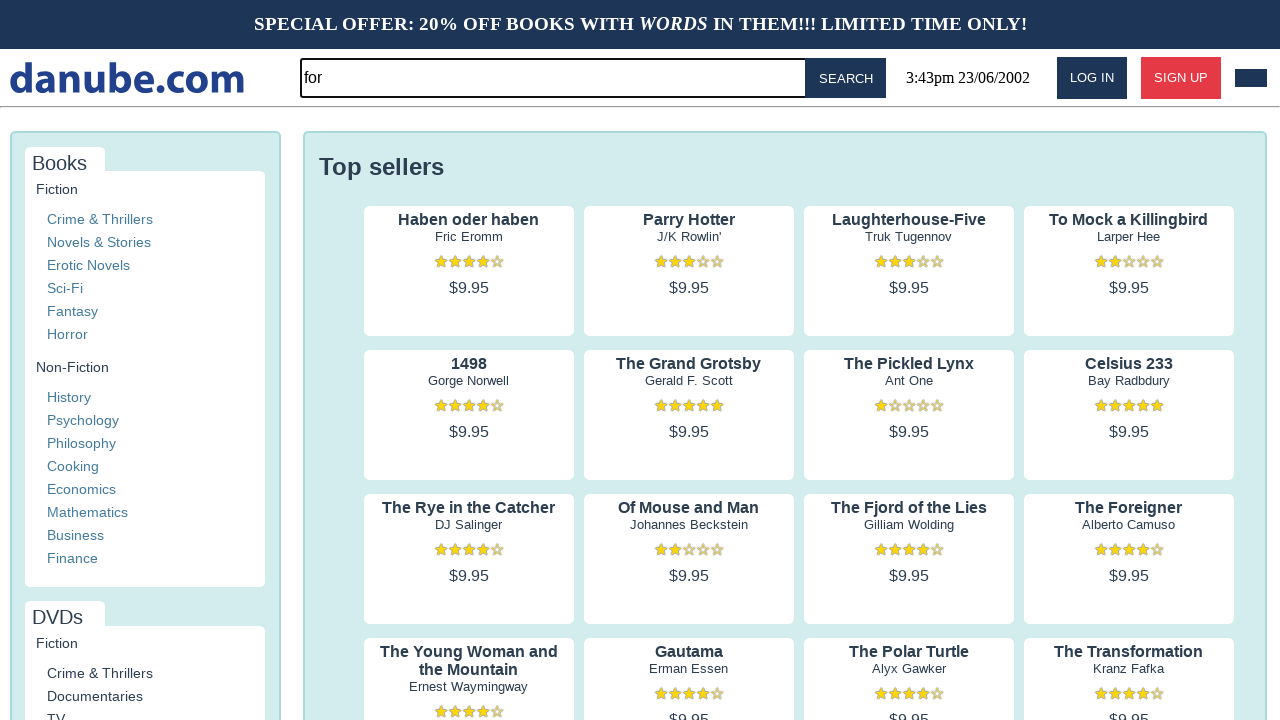

Clicked the search button to submit the query at (846, 78) on #button-search
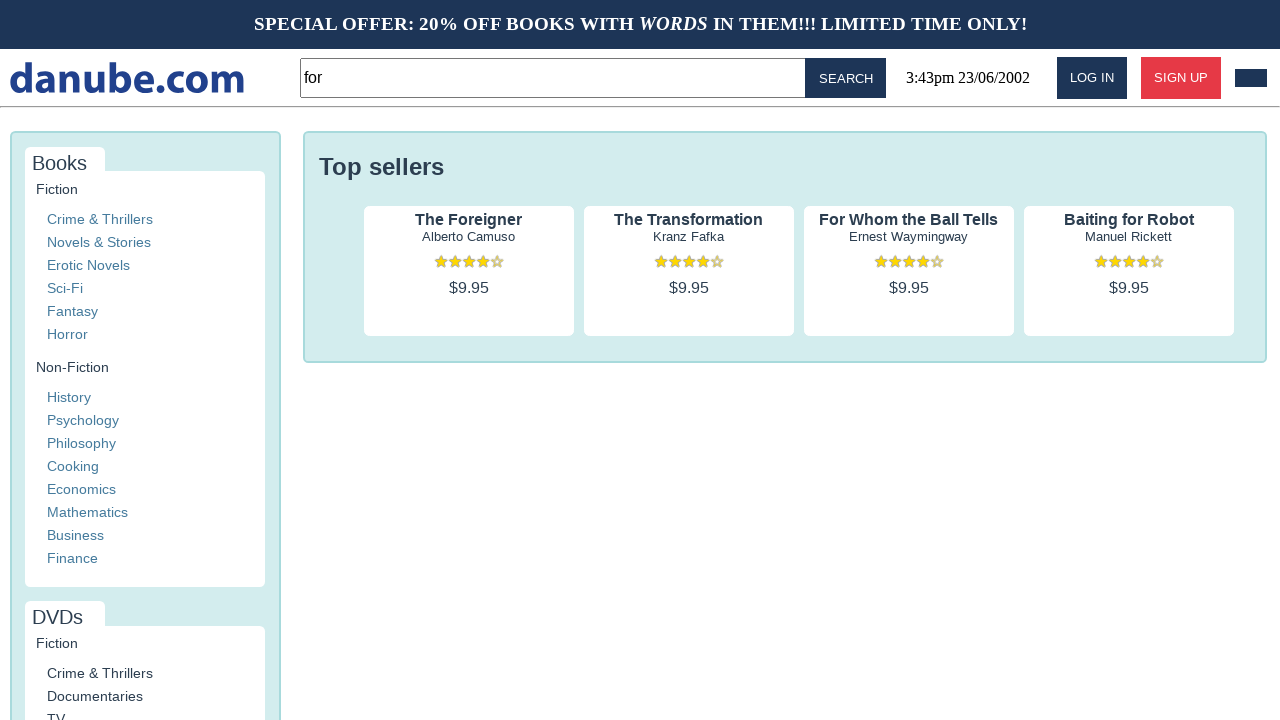

Search results loaded - first book title appeared
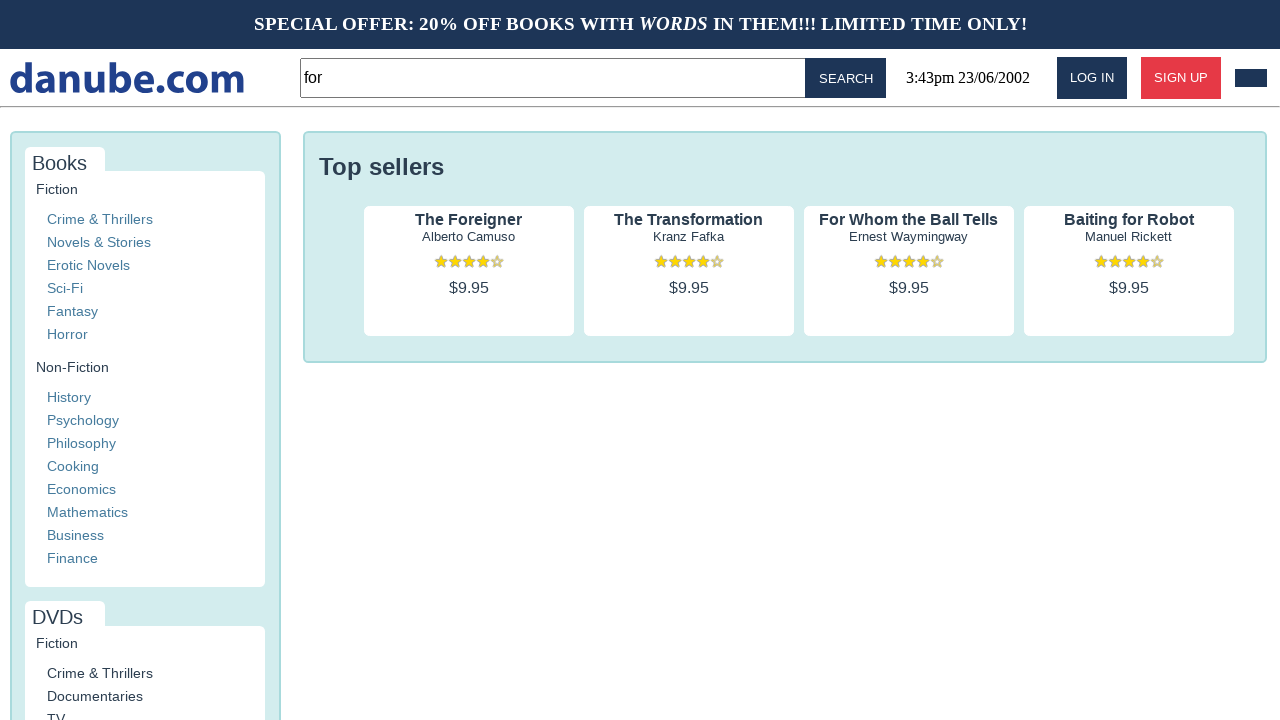

Verified that search results are displayed with book titles visible
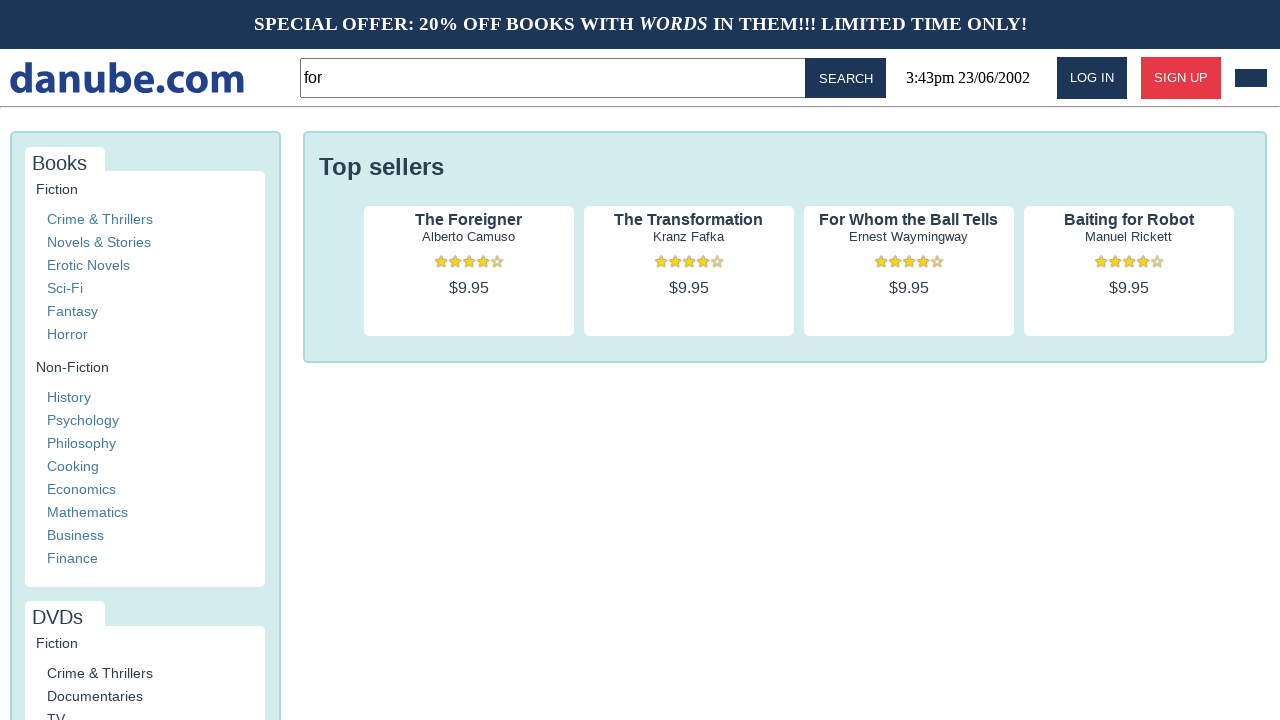

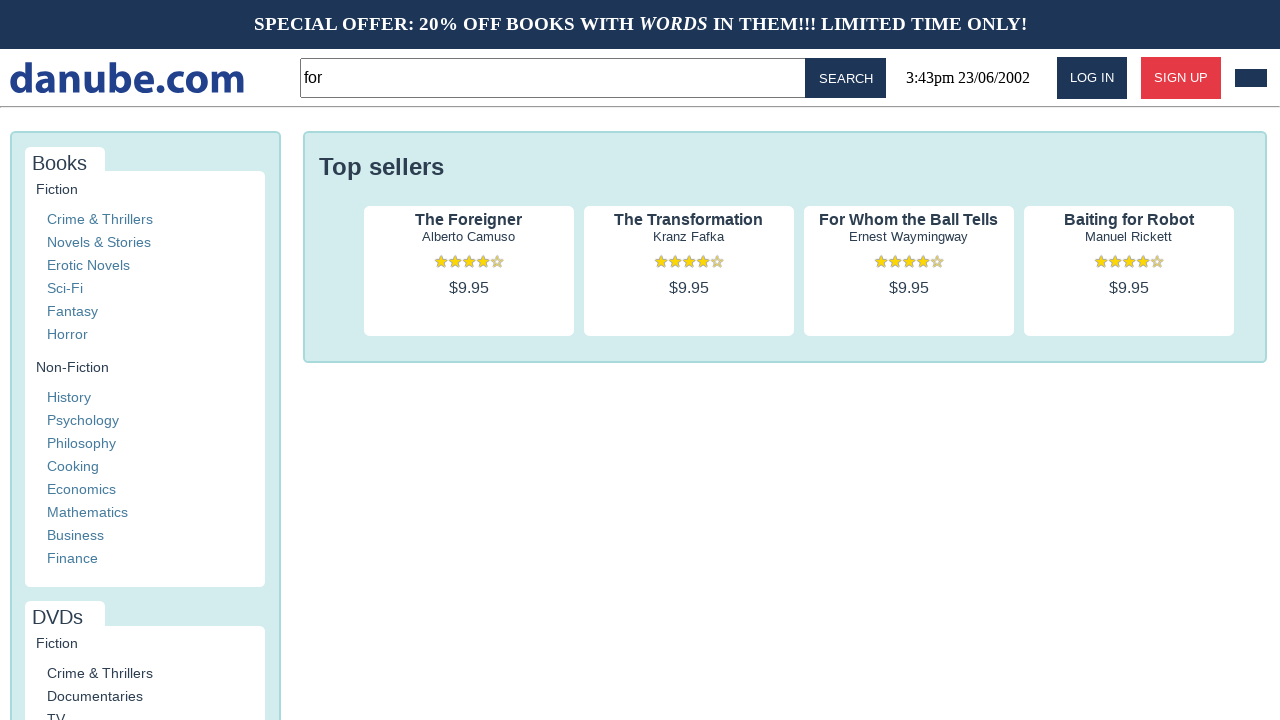